Tests button behavior on a government registration page by verifying the register button is initially disabled, then becomes enabled after clicking a policy checkbox, and validates the button's background color changes appropriately.

Starting URL: https://egov.danang.gov.vn/reg

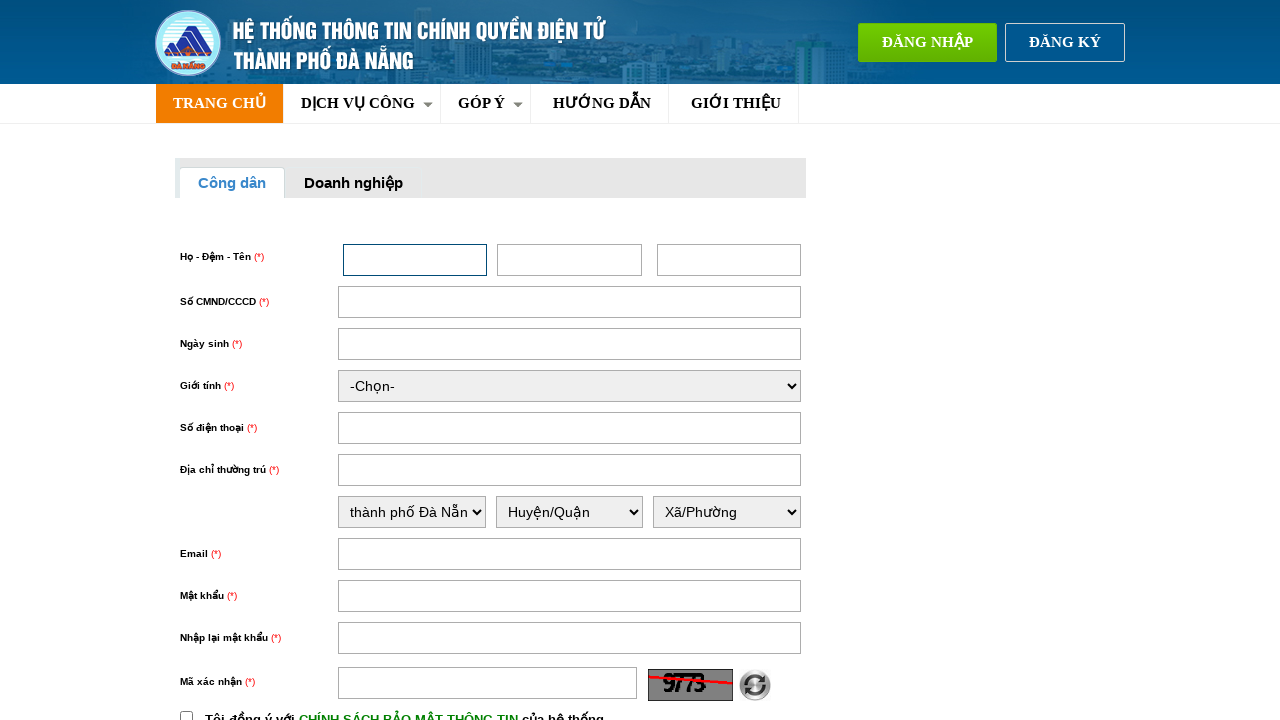

Located the register button element
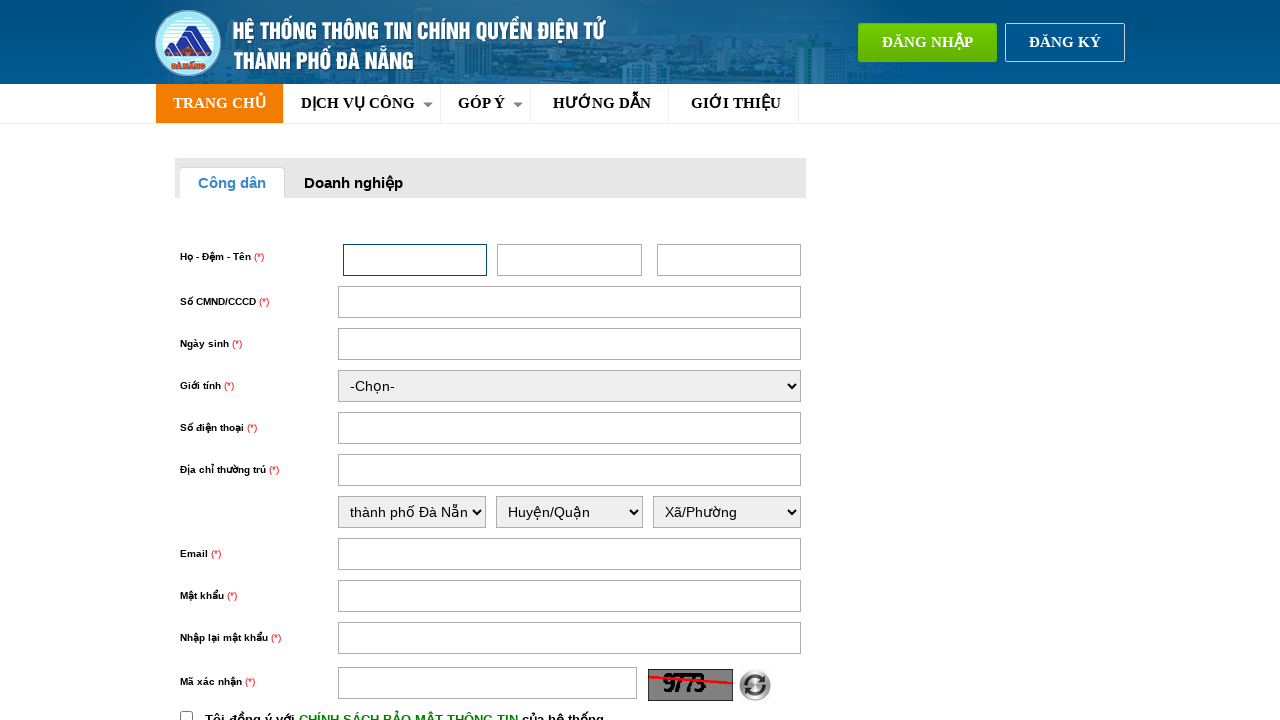

Verified that the register button is initially disabled
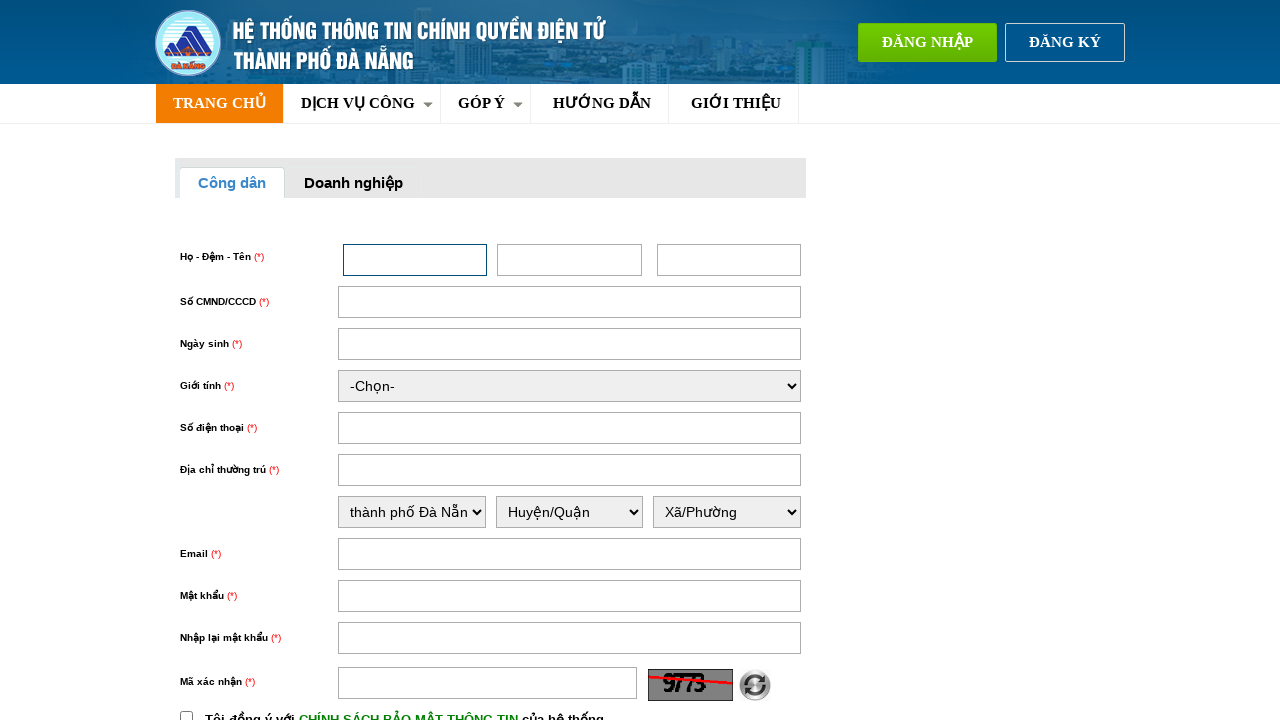

Clicked the policy checkbox to enable the button at (186, 714) on input#chinhSach
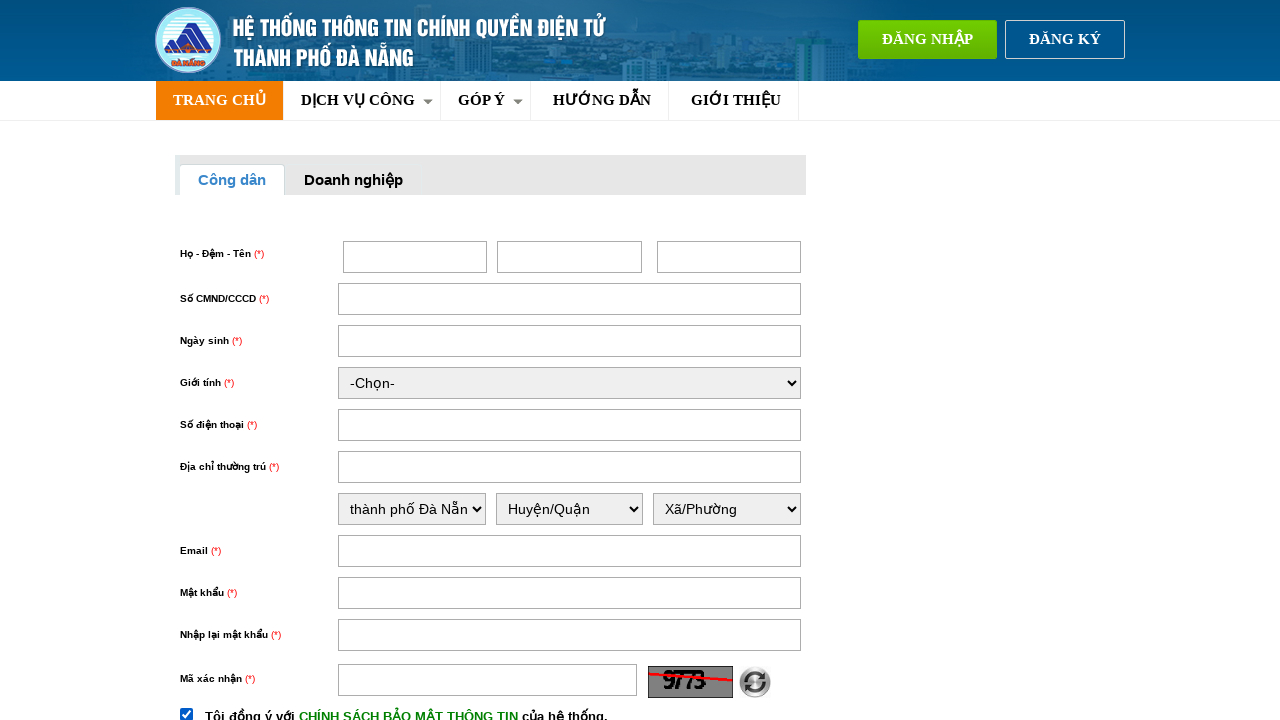

Waited 1000ms for button state to update
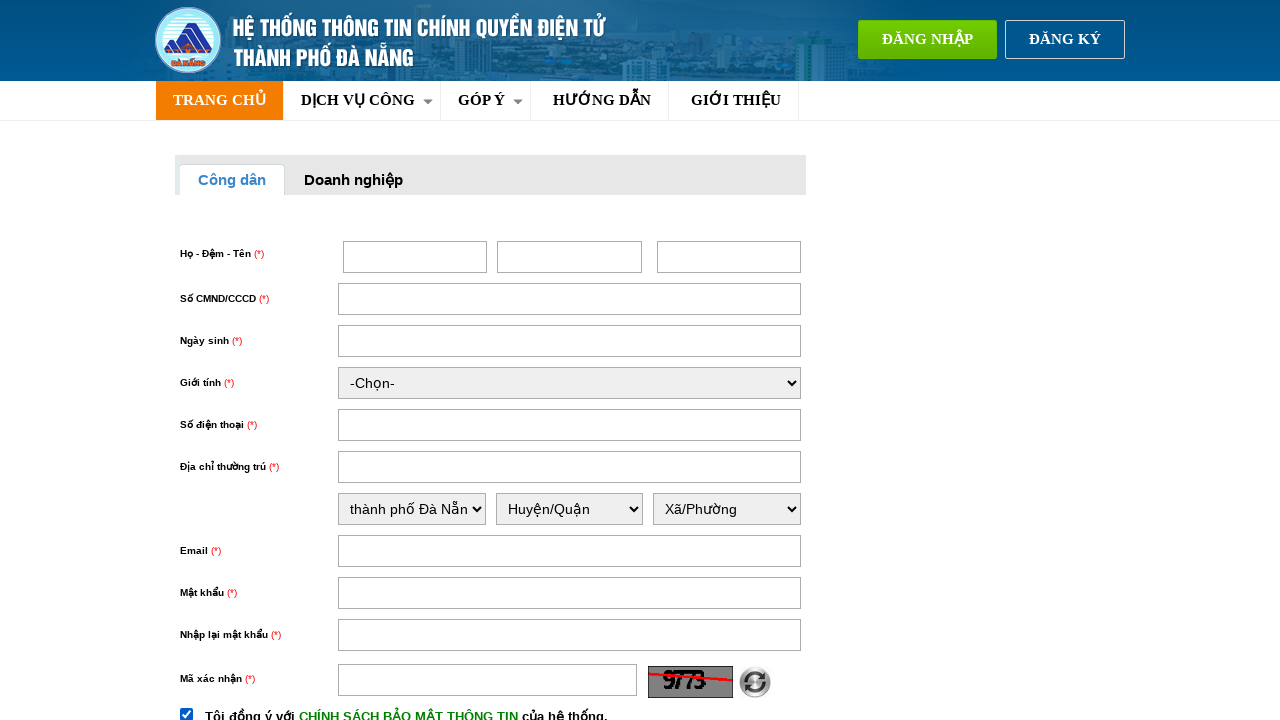

Verified that the register button is now enabled after policy checkbox was checked
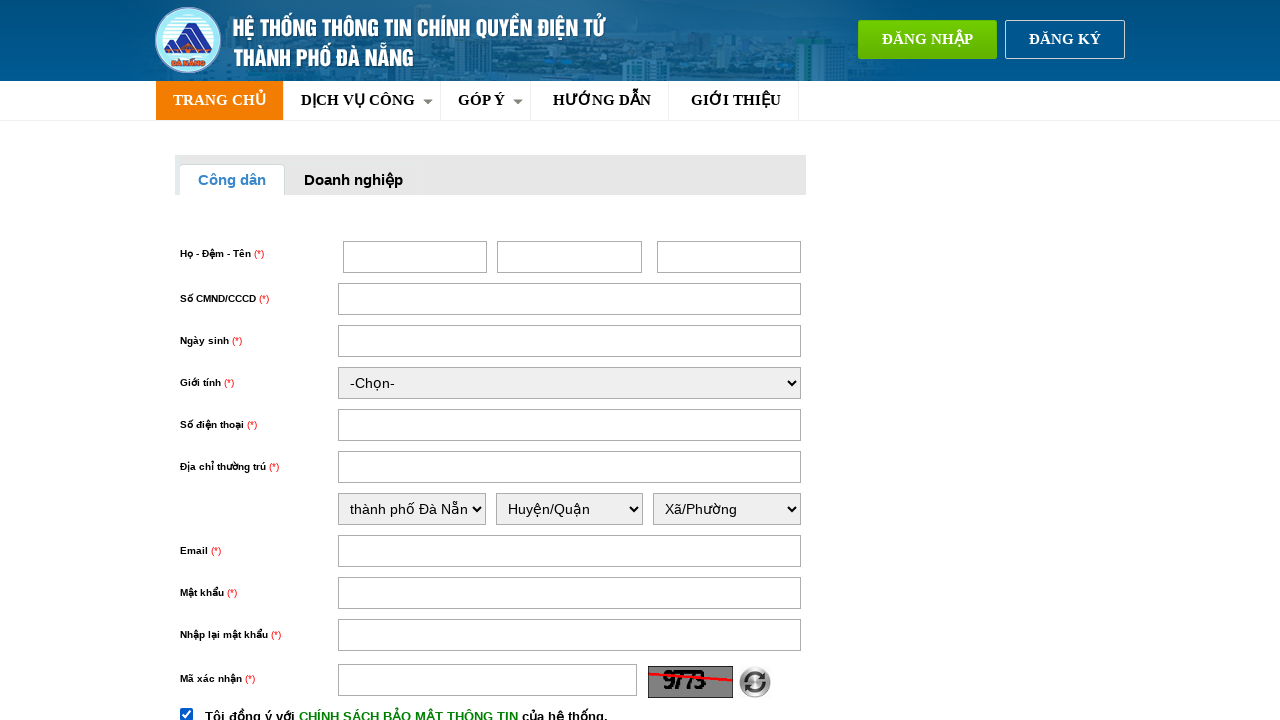

Retrieved button background color: rgb(239, 90, 0)
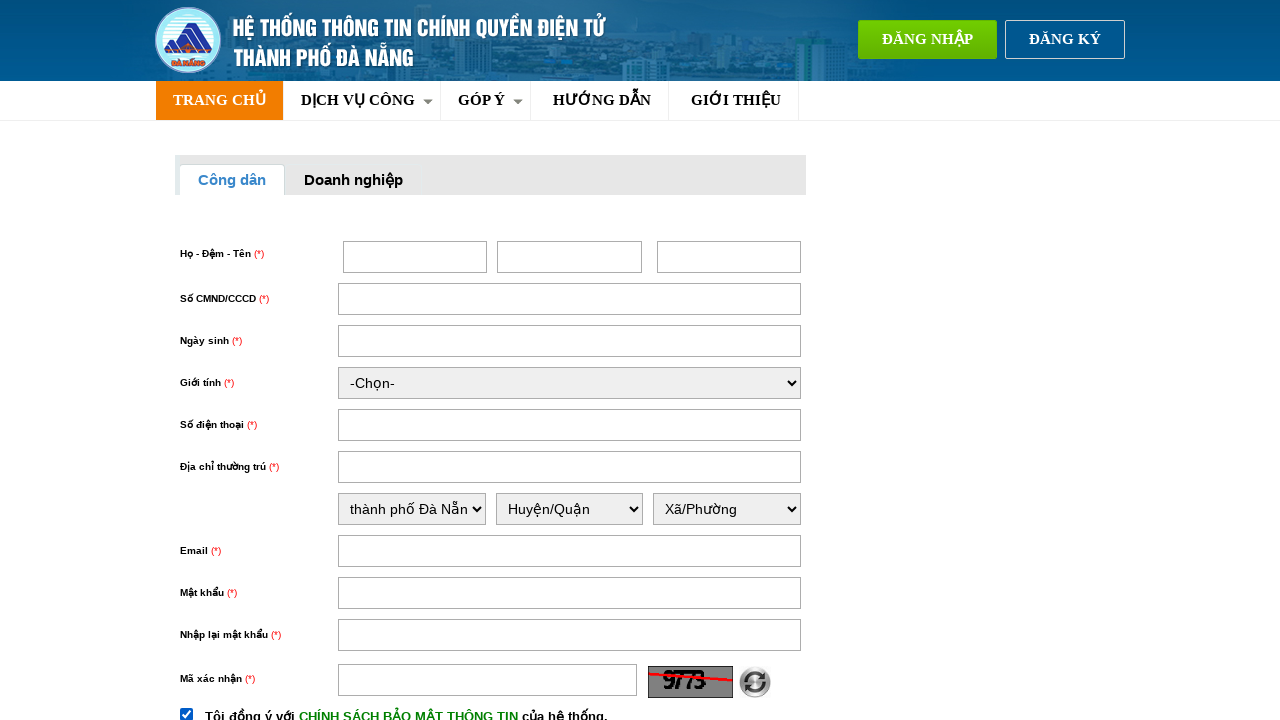

Printed button background color to console
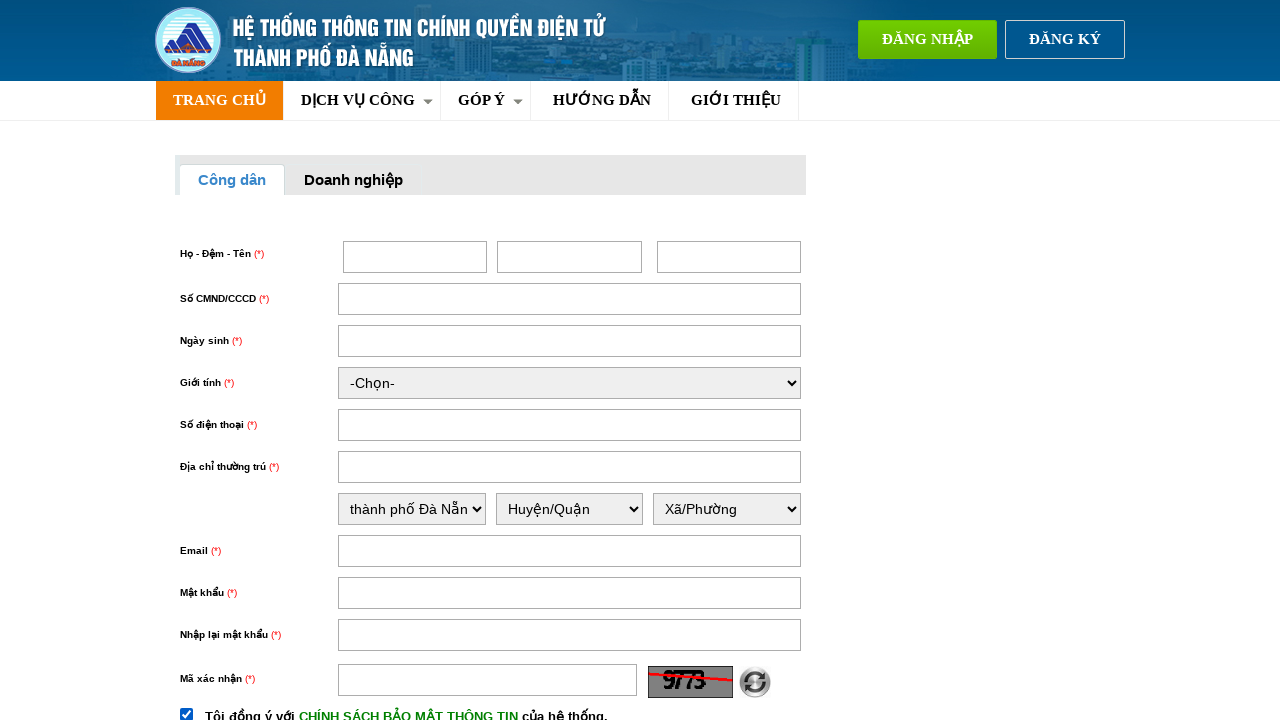

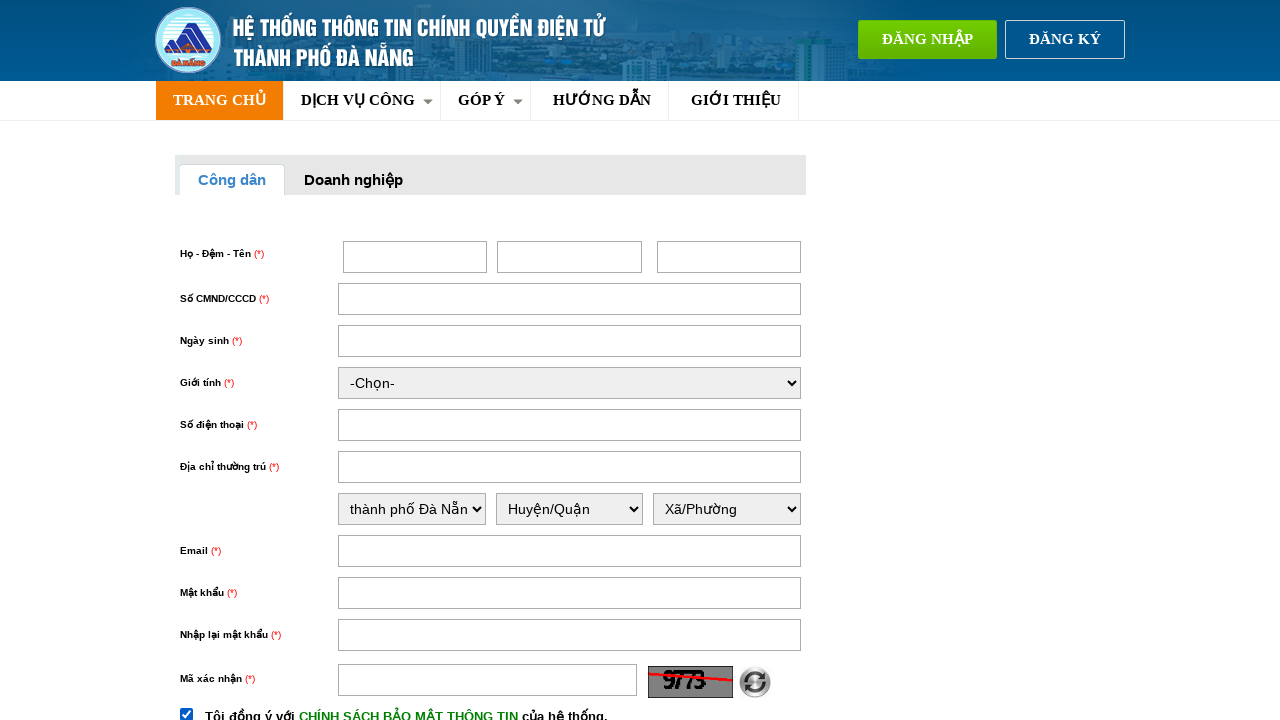